Tests dynamic element addition and removal functionality by clicking Add Element button to create a Delete button, then clicking Delete to remove it

Starting URL: https://practice.cydeo.com/add_remove_elements/

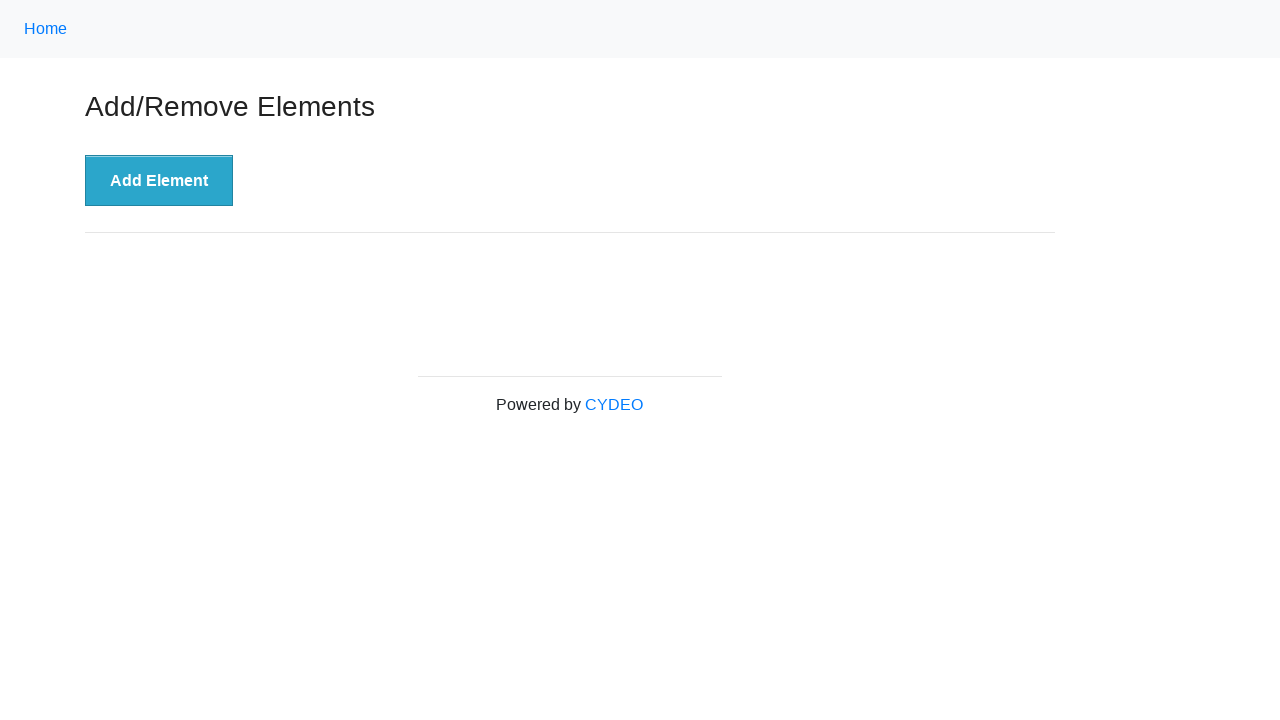

Clicked Add Element button to create a new Delete button at (159, 181) on button:has-text('Add Element')
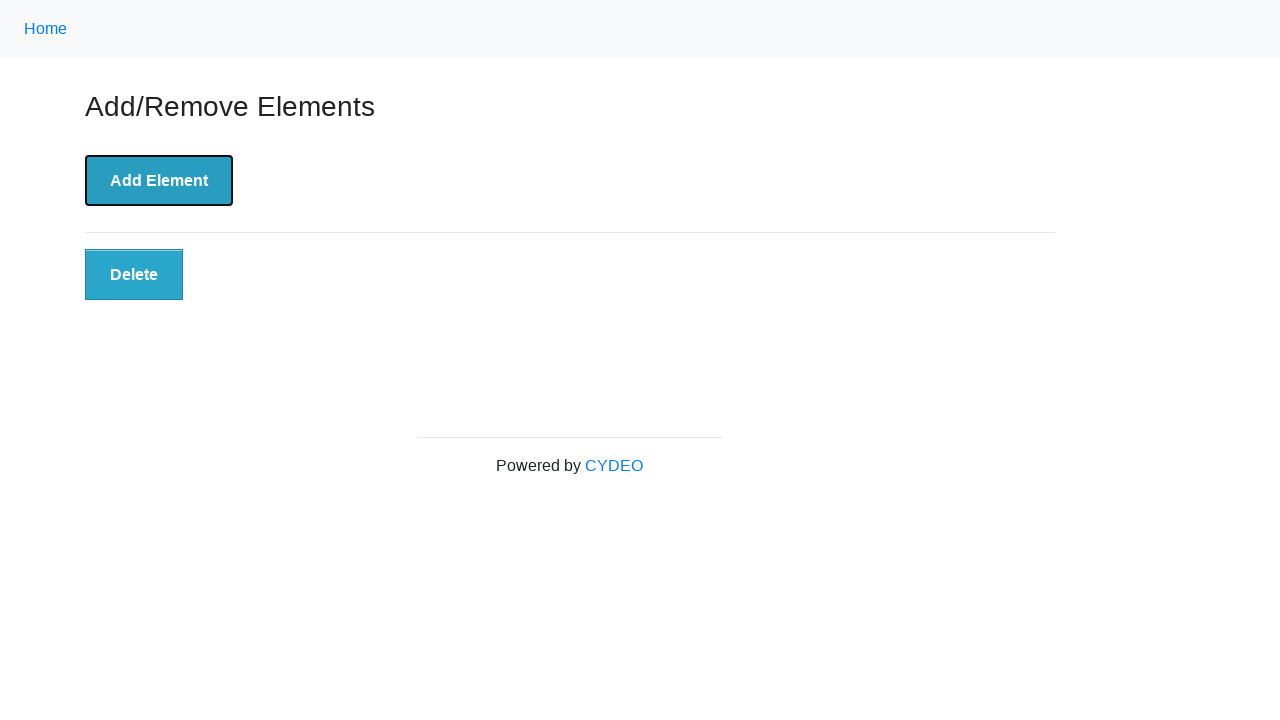

Located Delete button on the page
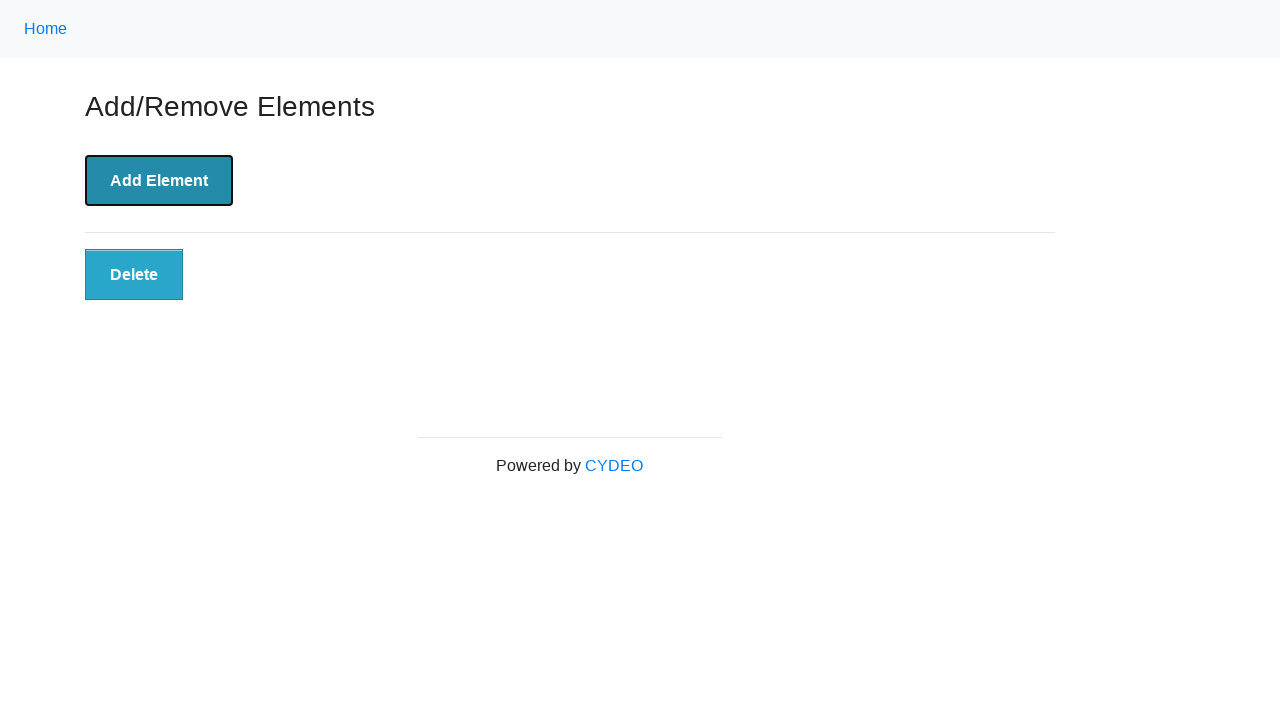

Clicked Delete button to remove the dynamically added element at (134, 275) on button:has-text('Delete')
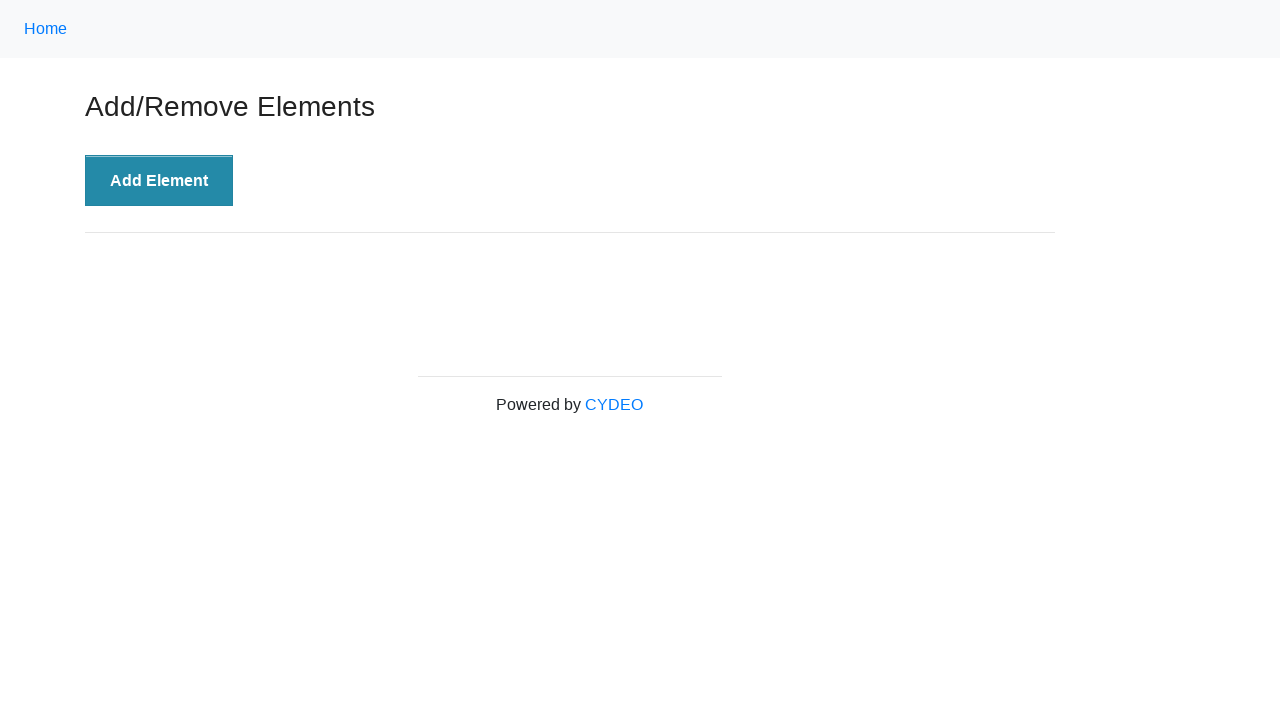

Verified Delete button has been removed from the page
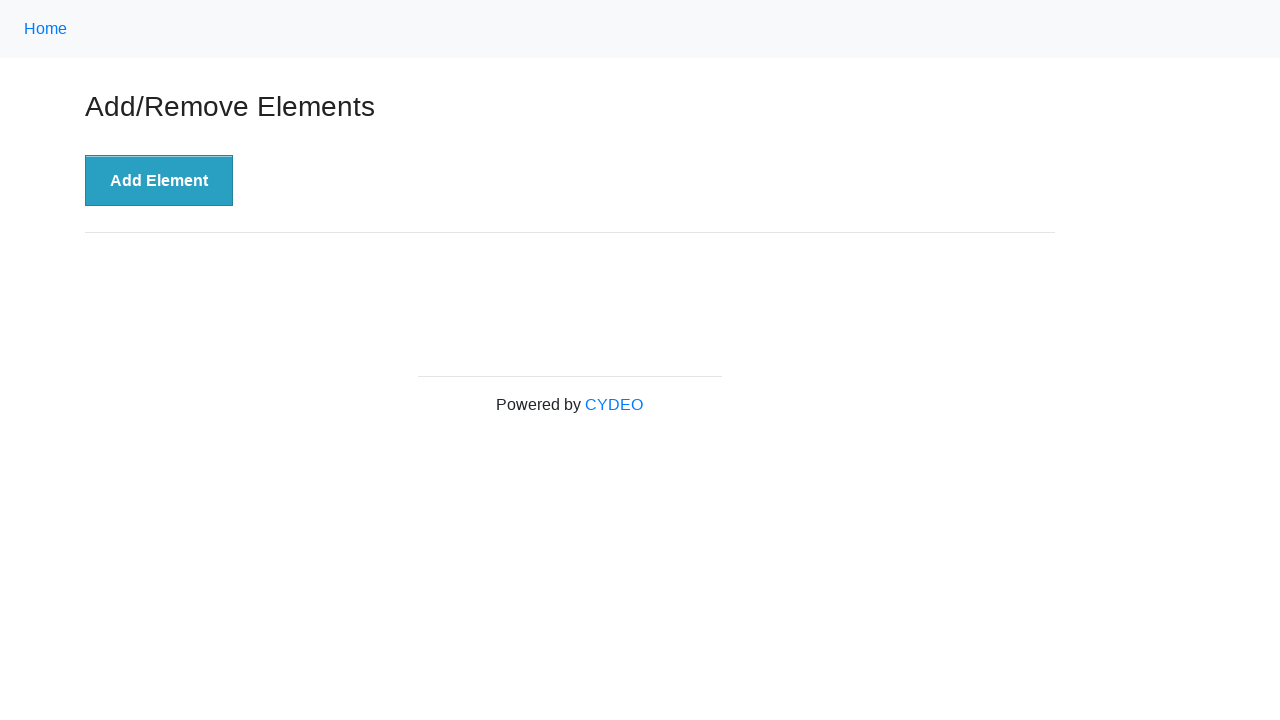

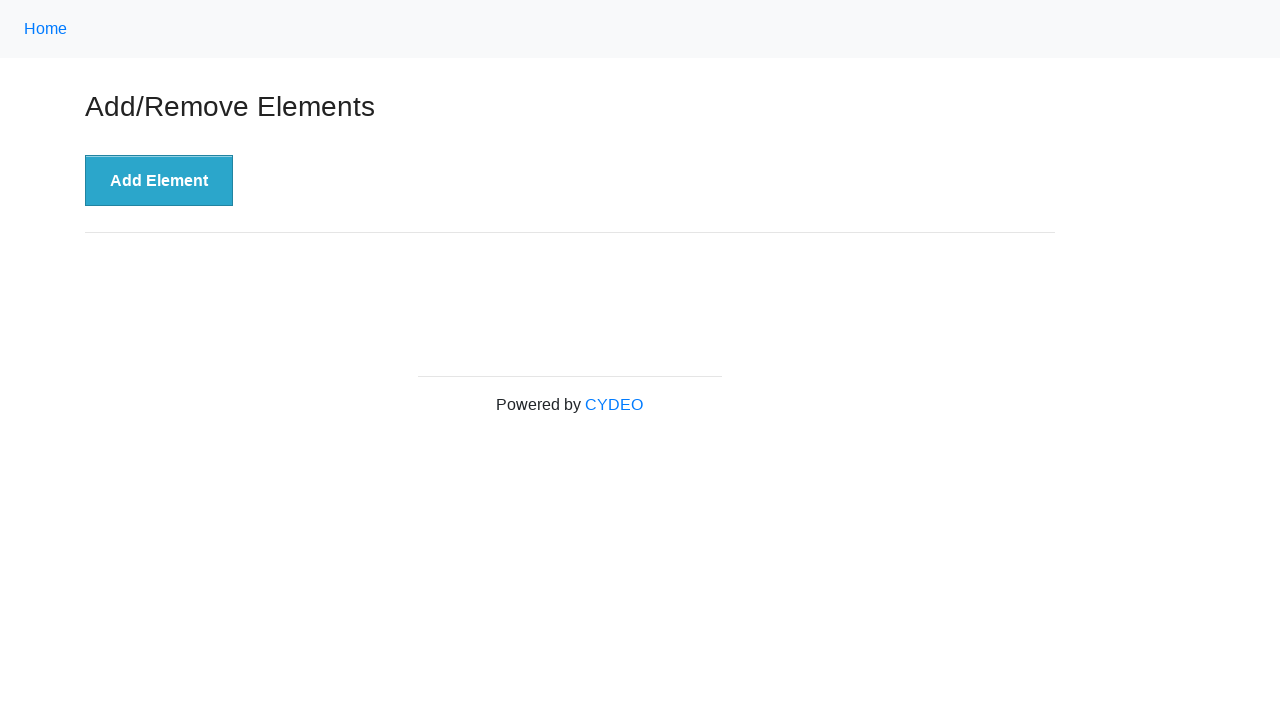